Tests HTML5 form validation messages on Ubuntu login page and Rode warranty login page

Starting URL: https://login.ubuntu.com/

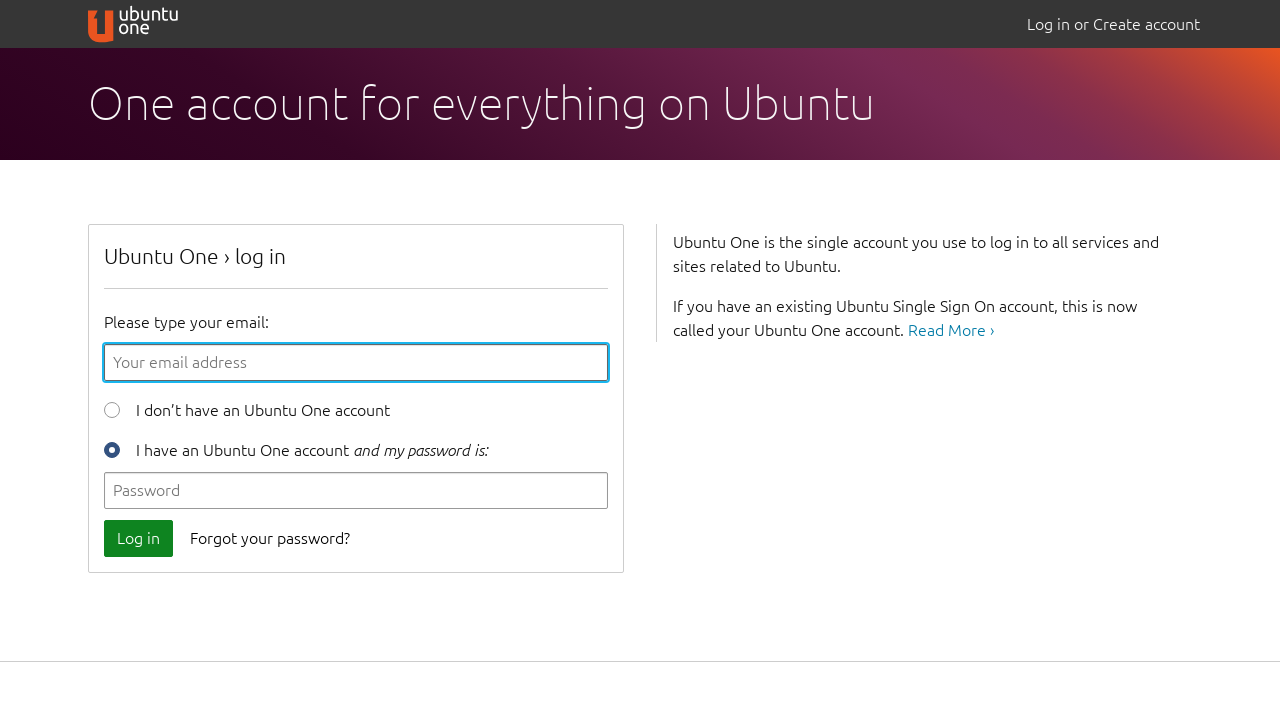

Clicked 'Log in' button to trigger HTML5 form validation on Ubuntu login page at (138, 538) on xpath=//span[text()='Log in']
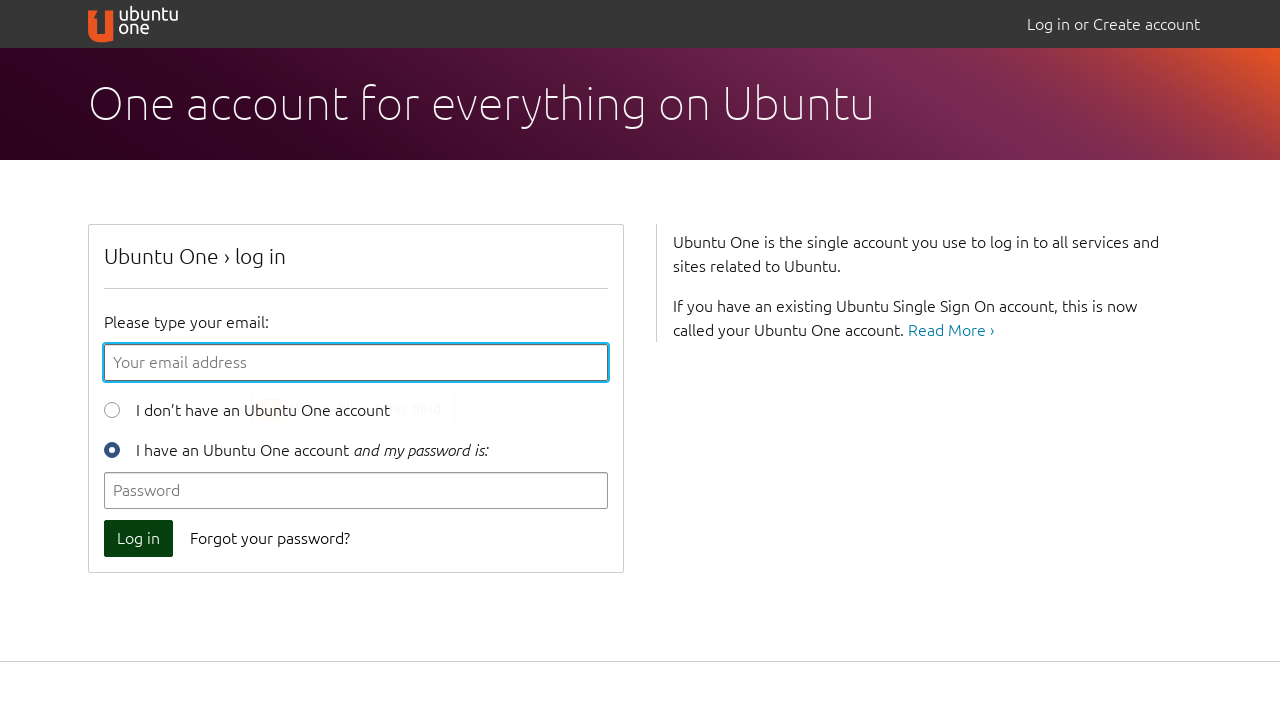

Waited 1 second for validation messages to appear
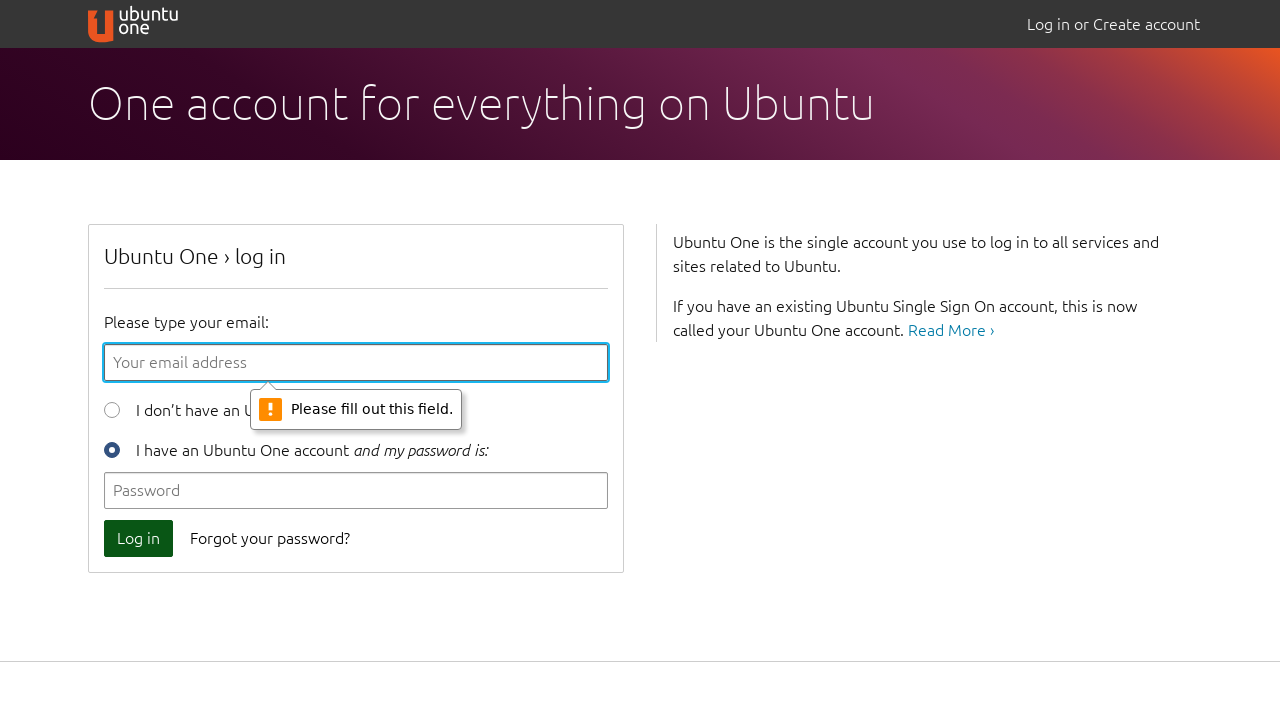

Opened new browser tab
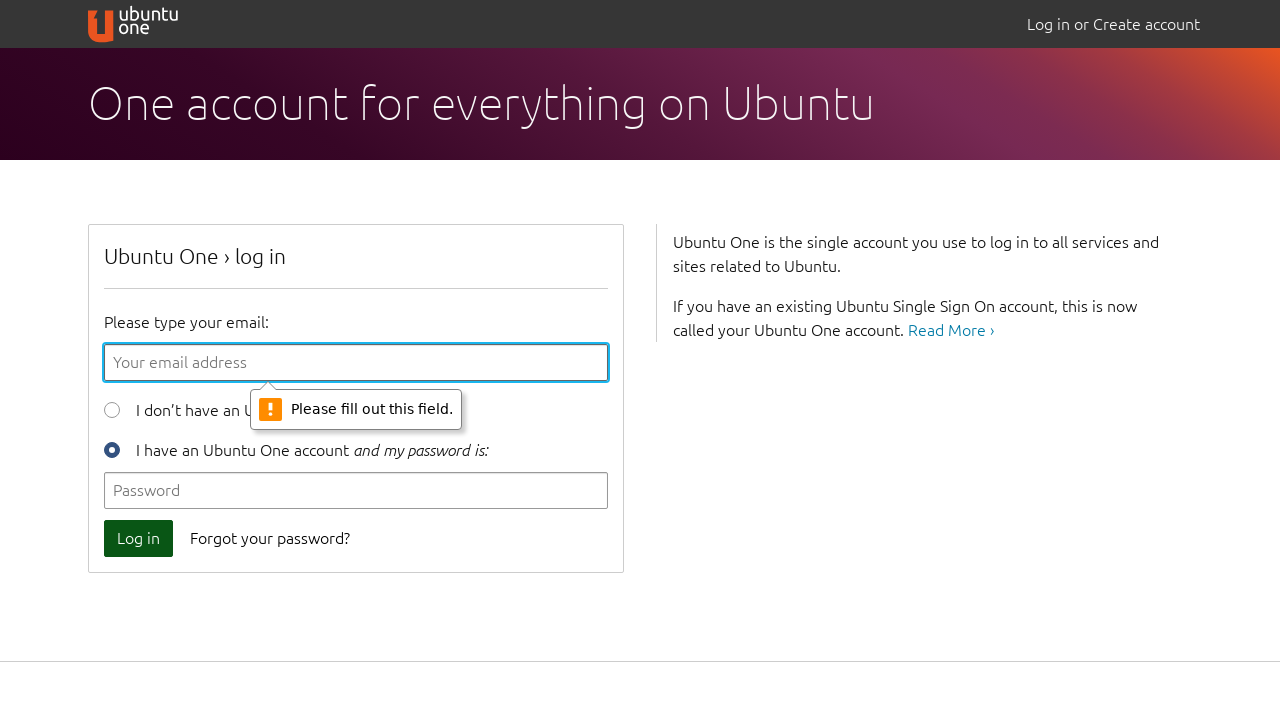

Navigated to Rode warranty login page
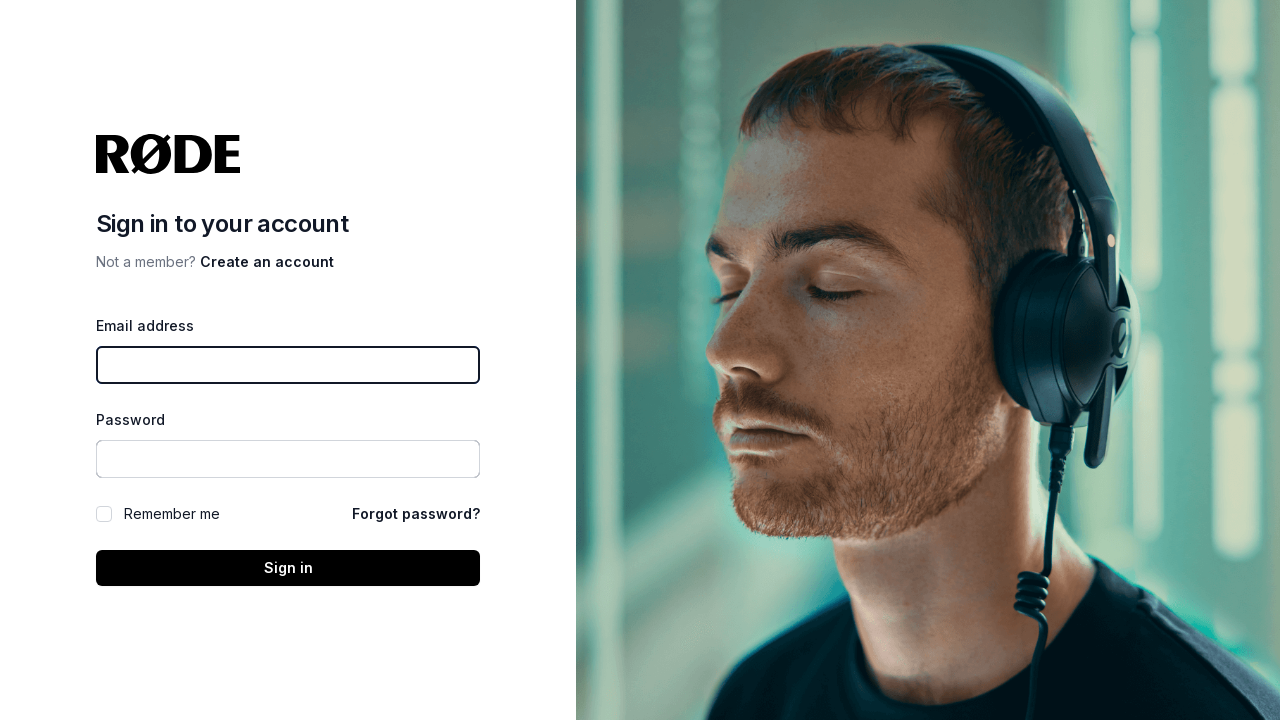

Clicked submit button to trigger HTML5 form validation on Rode warranty login page at (288, 568) on xpath=//button[@type='submit']
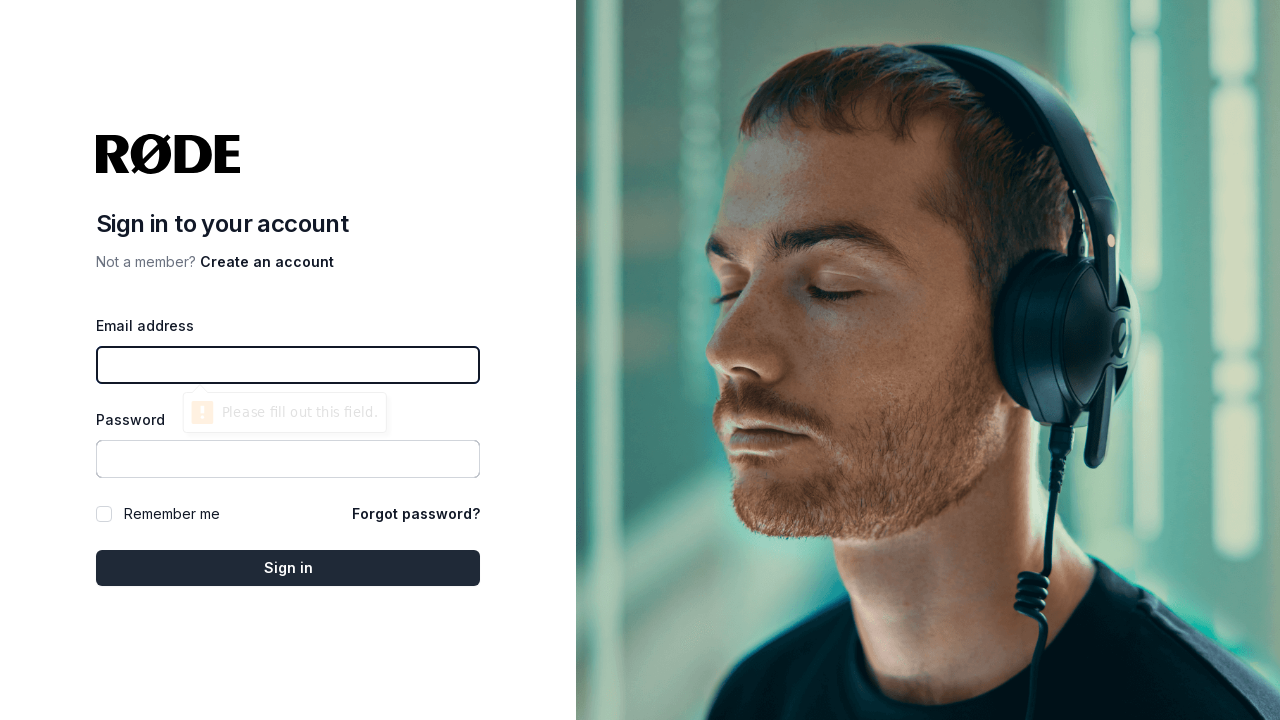

Closed Rode warranty login tab
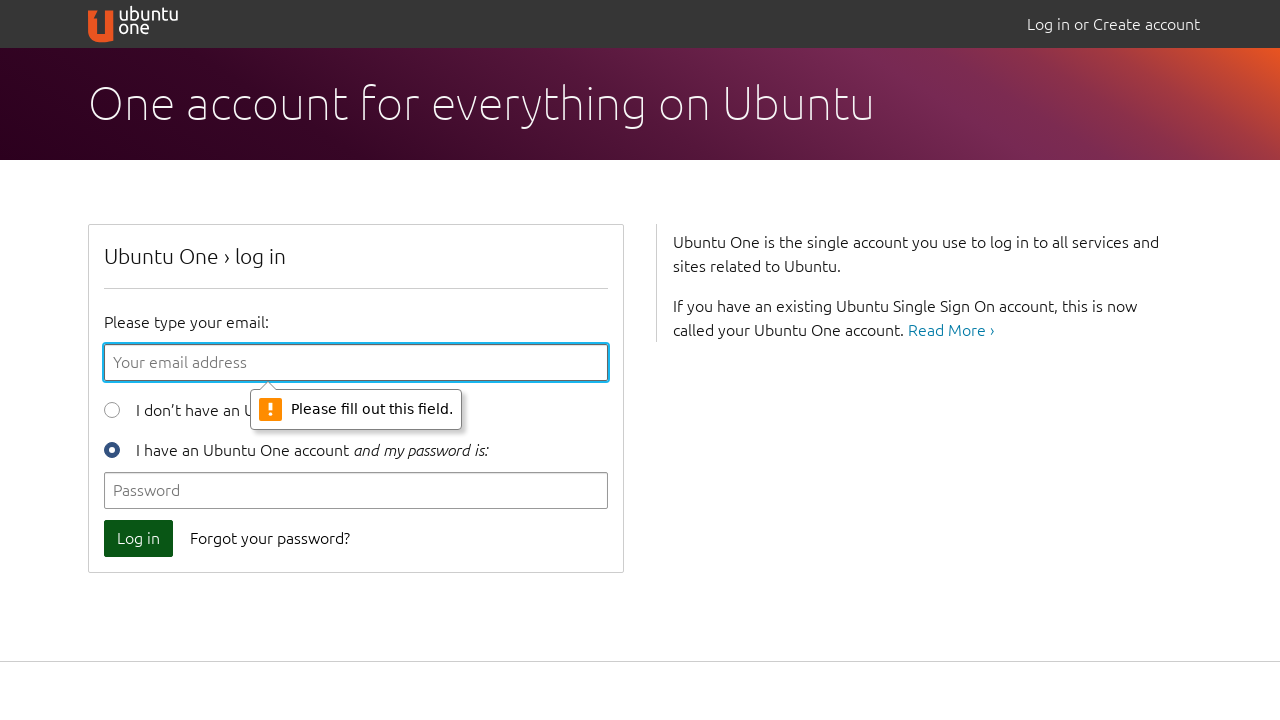

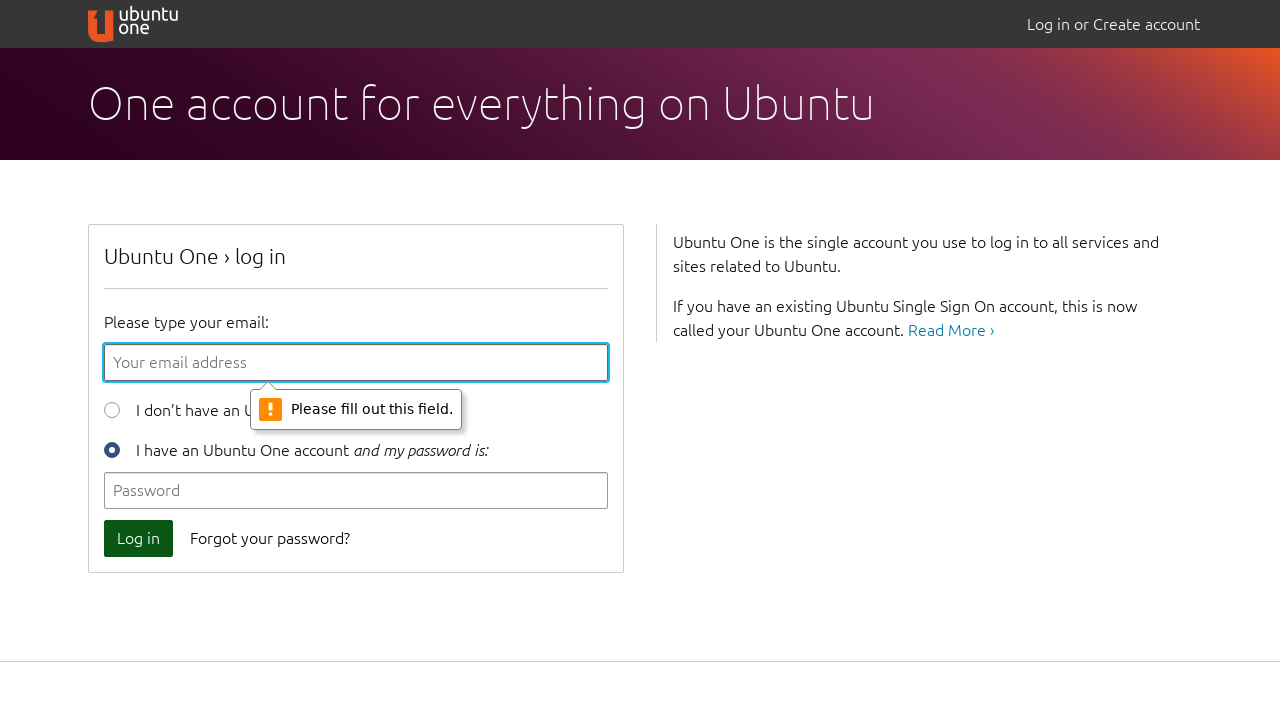